Tests double-click functionality by performing a double-click action on a button and verifying the resulting message

Starting URL: https://demoqa.com/buttons

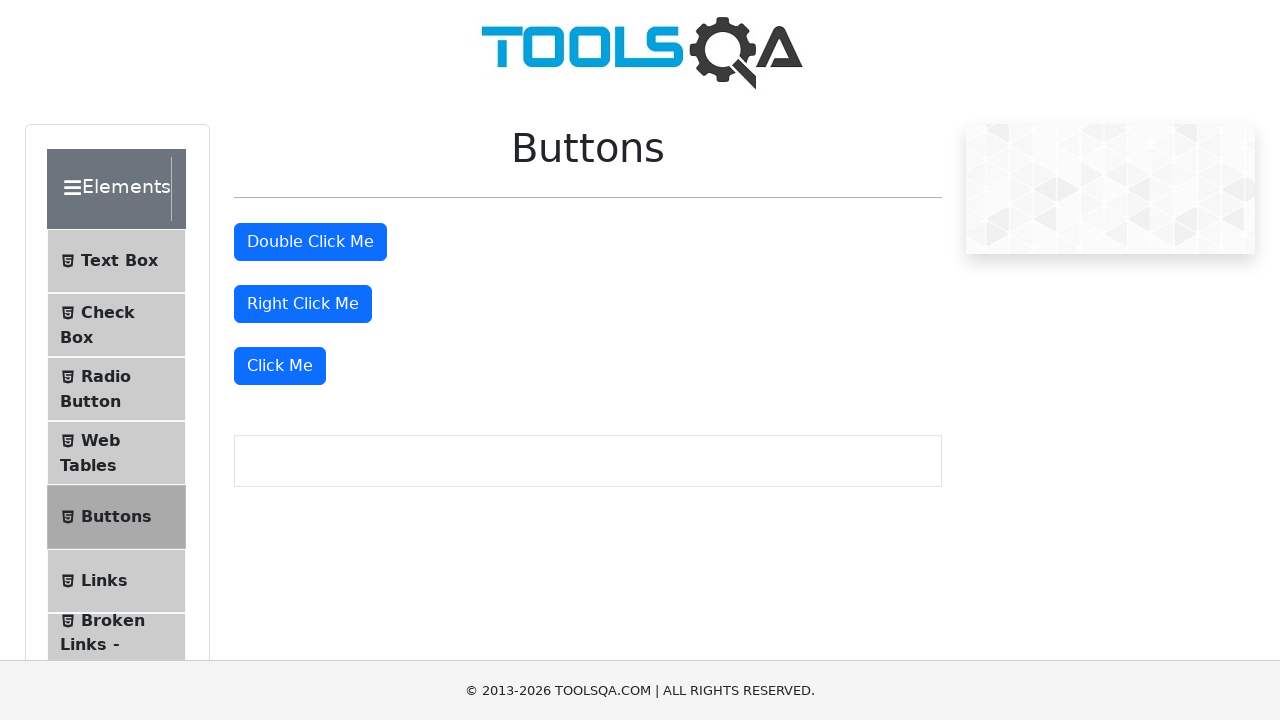

Double-clicked the button element at (310, 242) on #doubleClickBtn
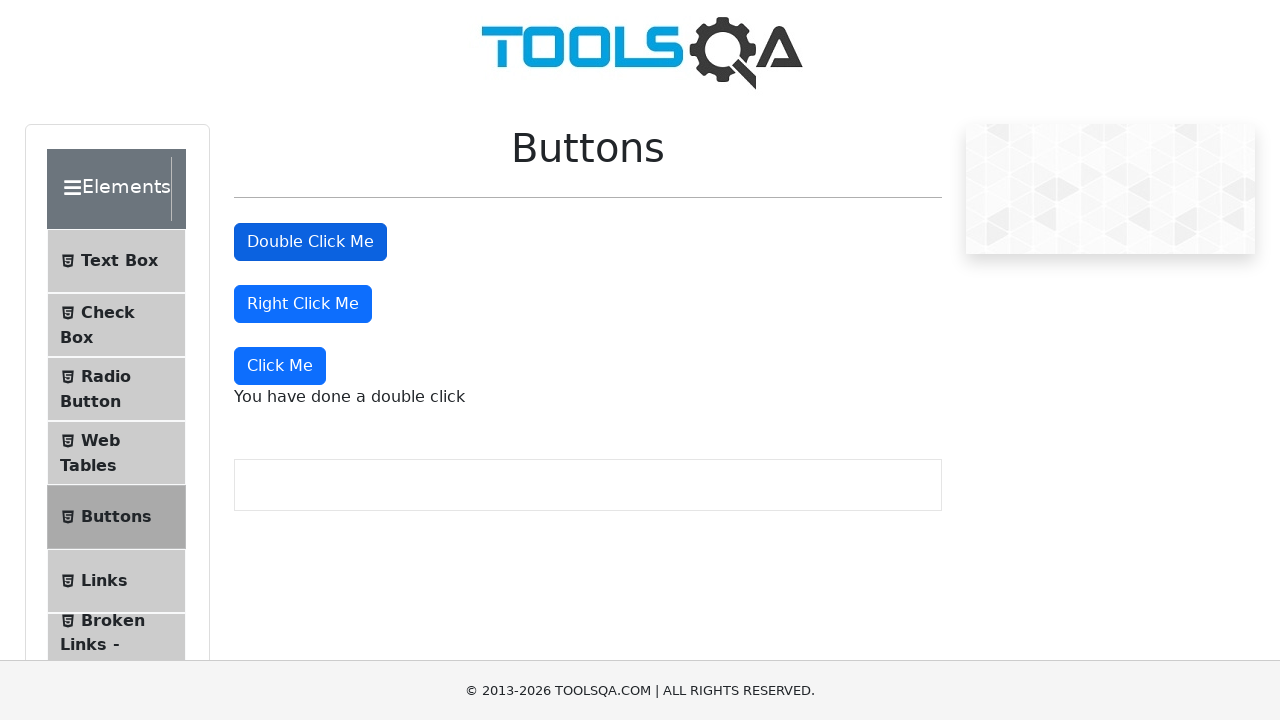

Verified double-click message 'You have done a double click' appeared
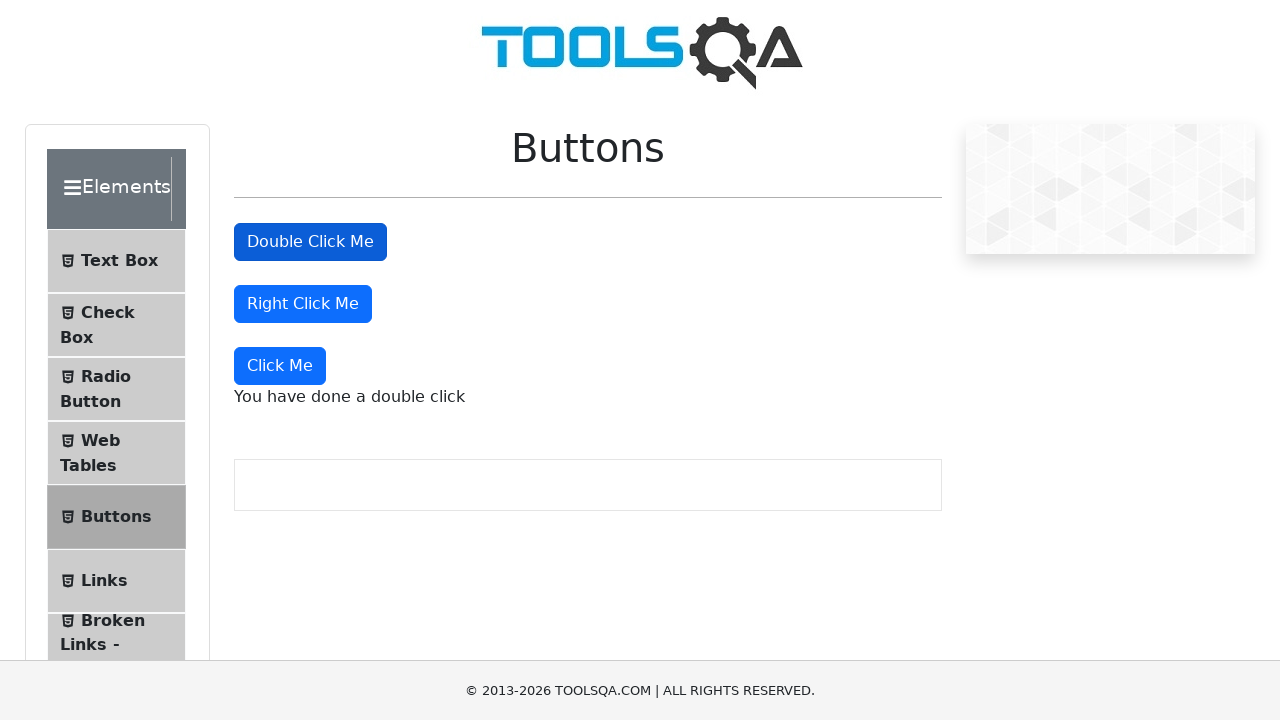

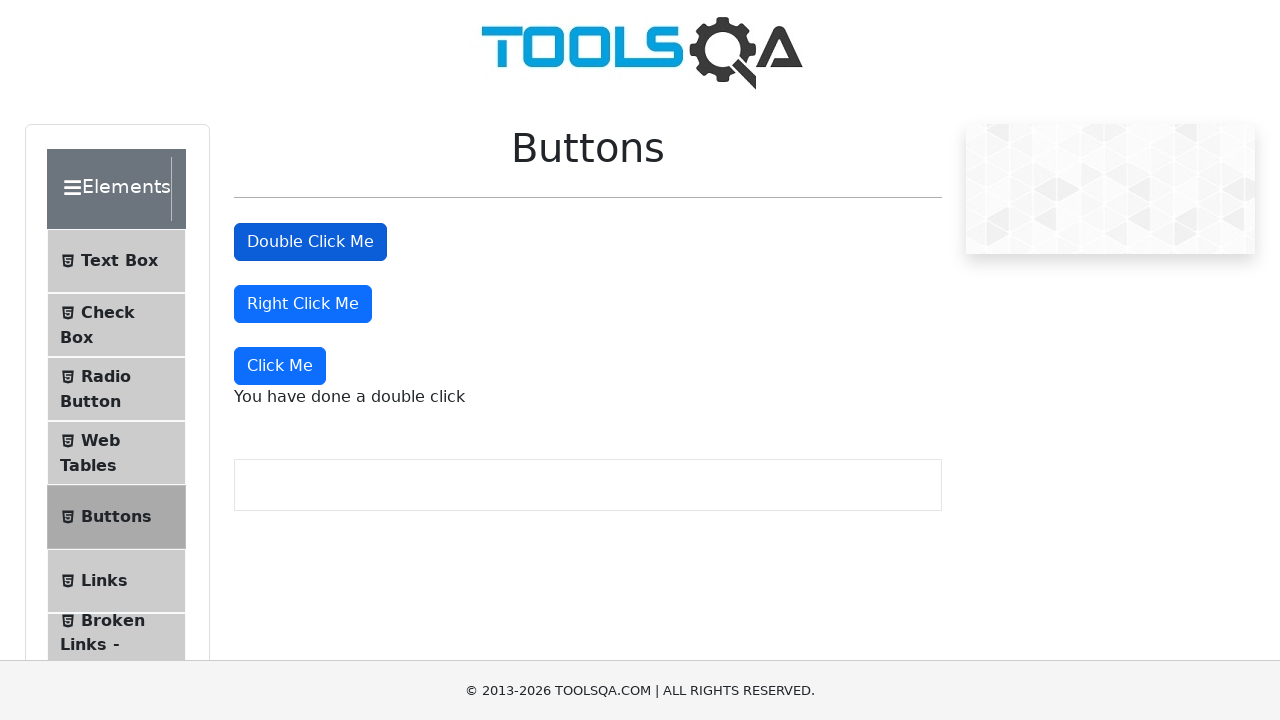